Navigates to Filmweb.pl website and verifies the page title

Starting URL: https://www.filmweb.pl

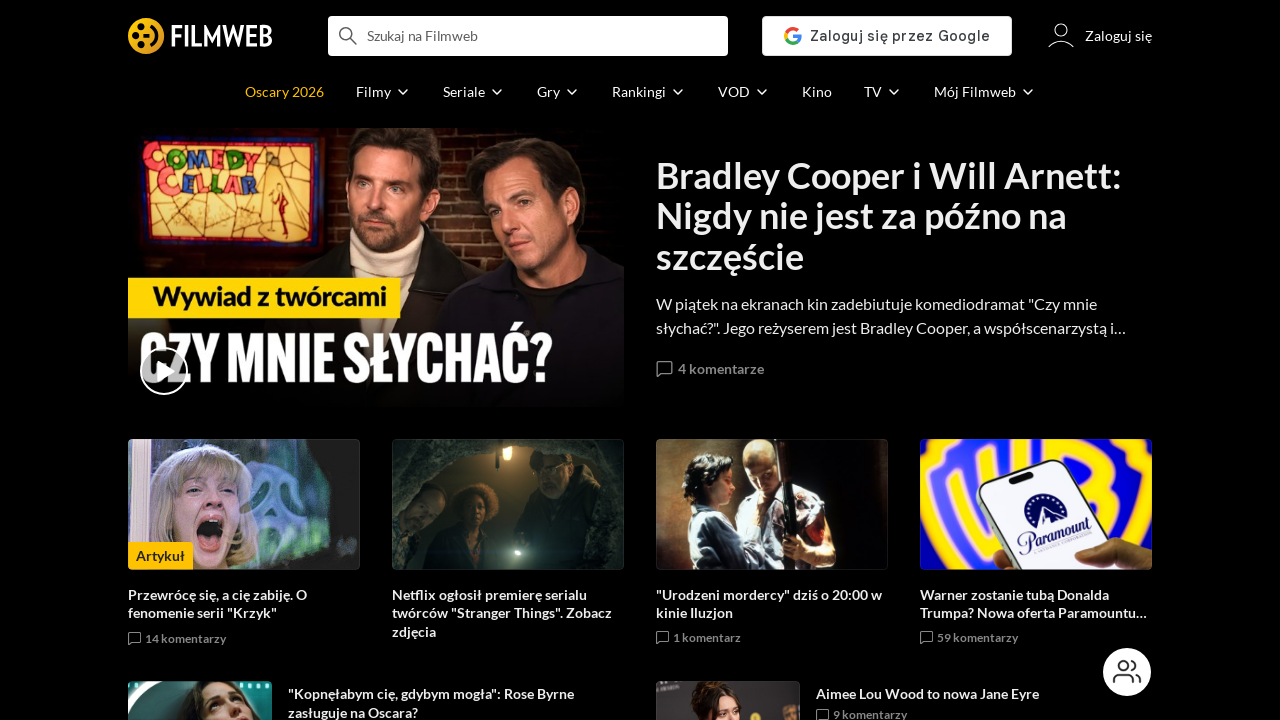

Navigated to https://www.filmweb.pl
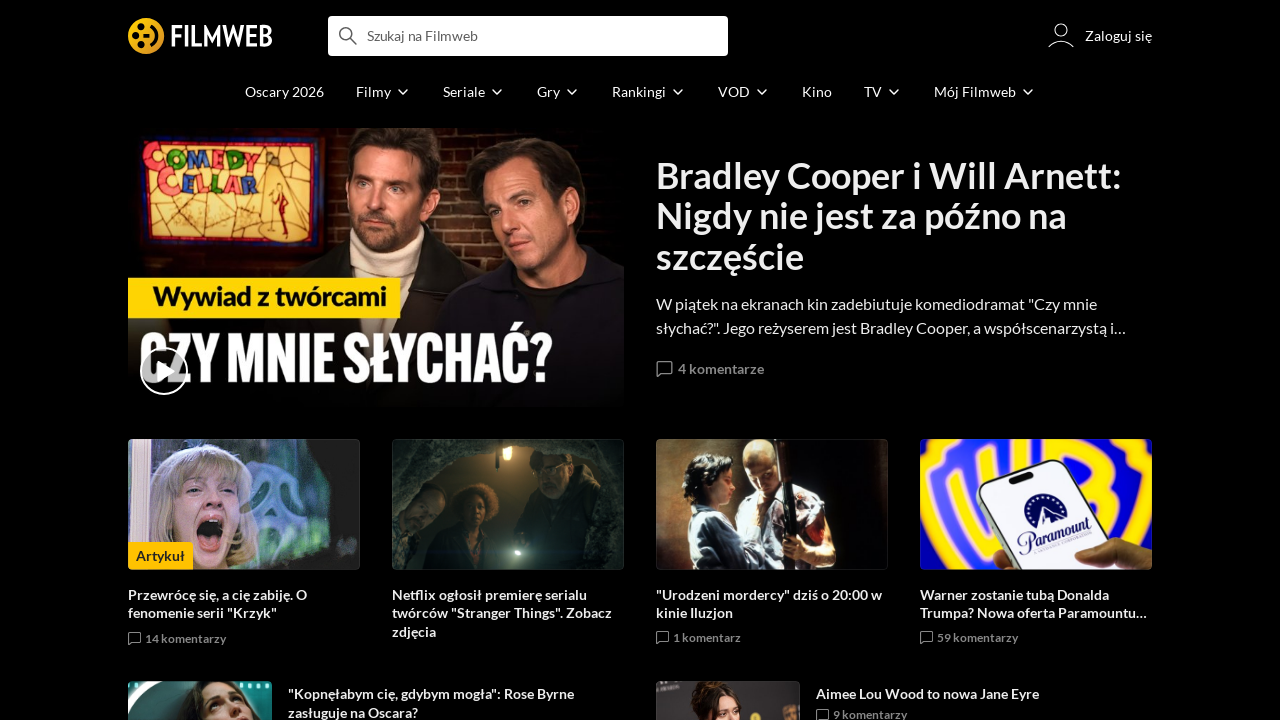

Verified page title matches 'Filmweb - filmy takie jak Ty!'
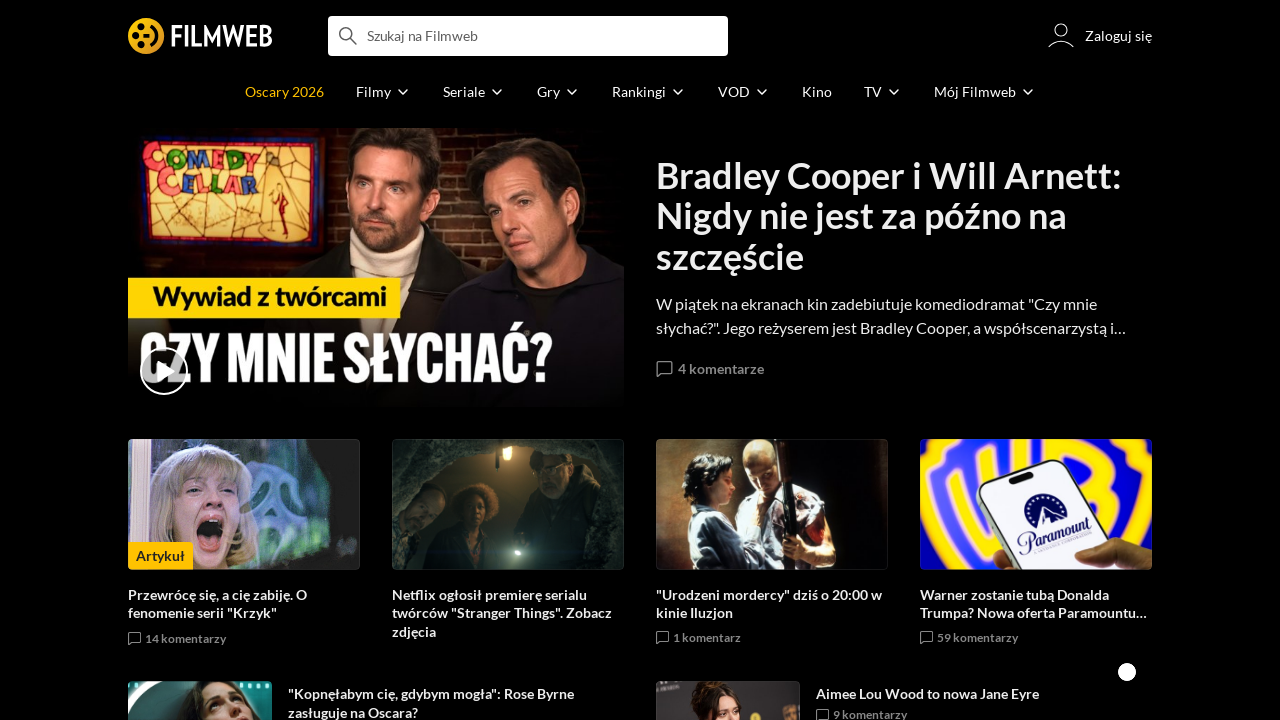

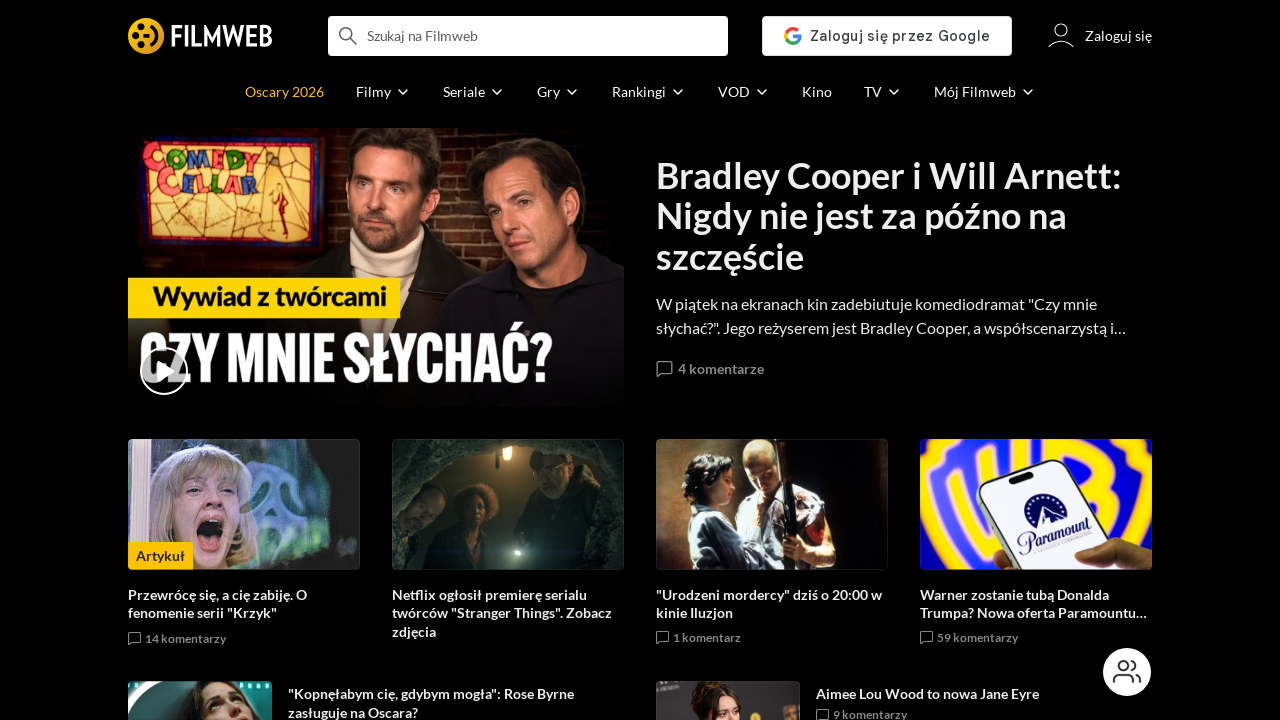